Tests that a heading element with id "heading_1" contains the expected text "Heading 1"

Starting URL: https://kristinek.github.io/site/examples/locators

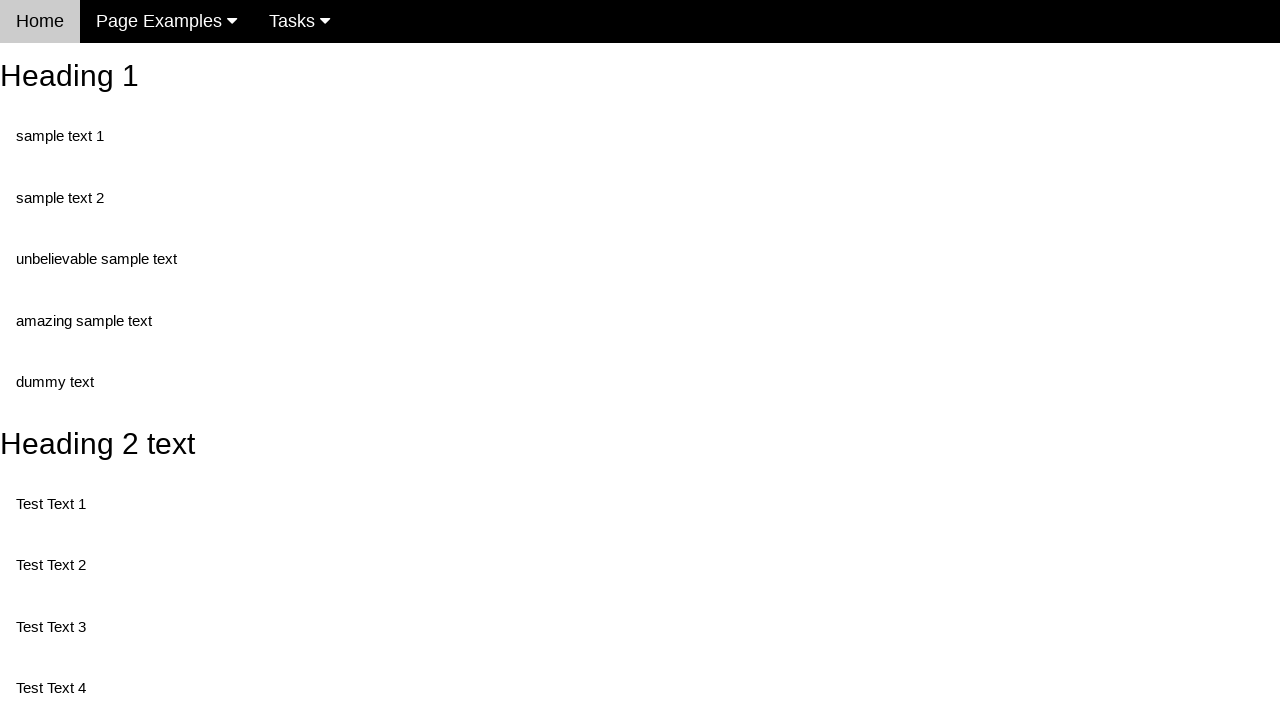

Navigated to locators example page
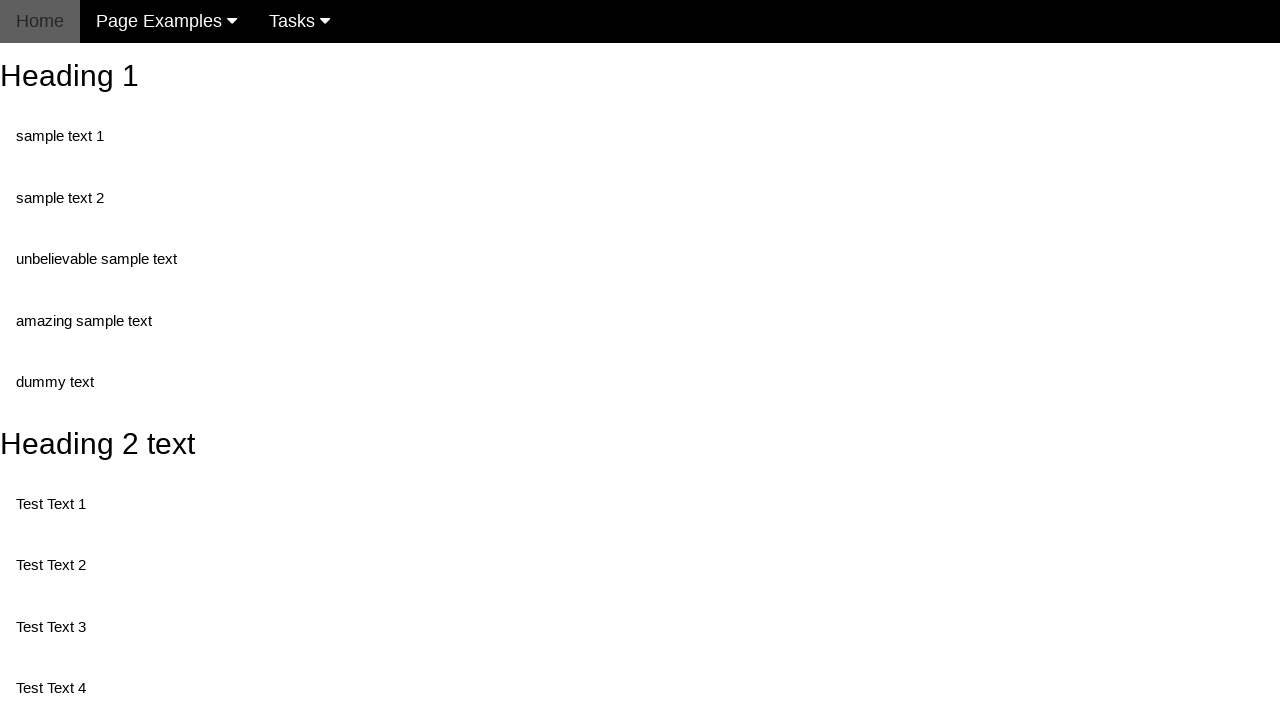

Located heading element with id 'heading_1'
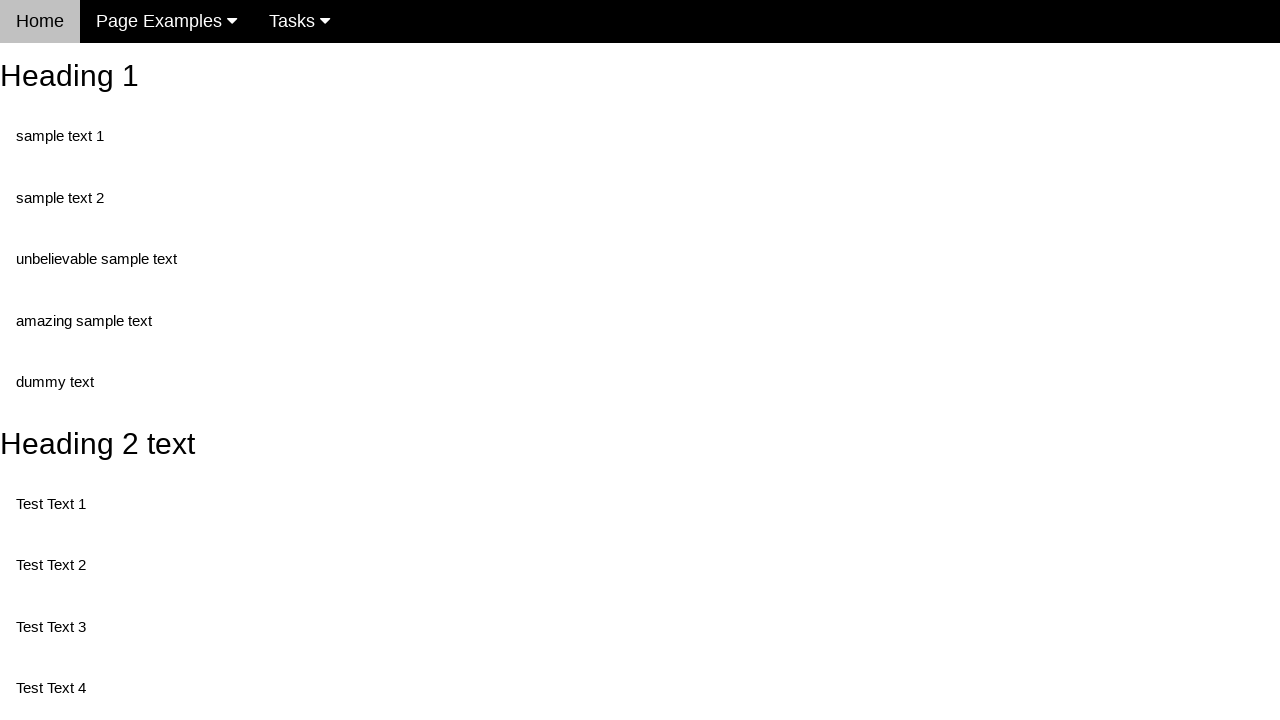

Waited for heading element to be visible
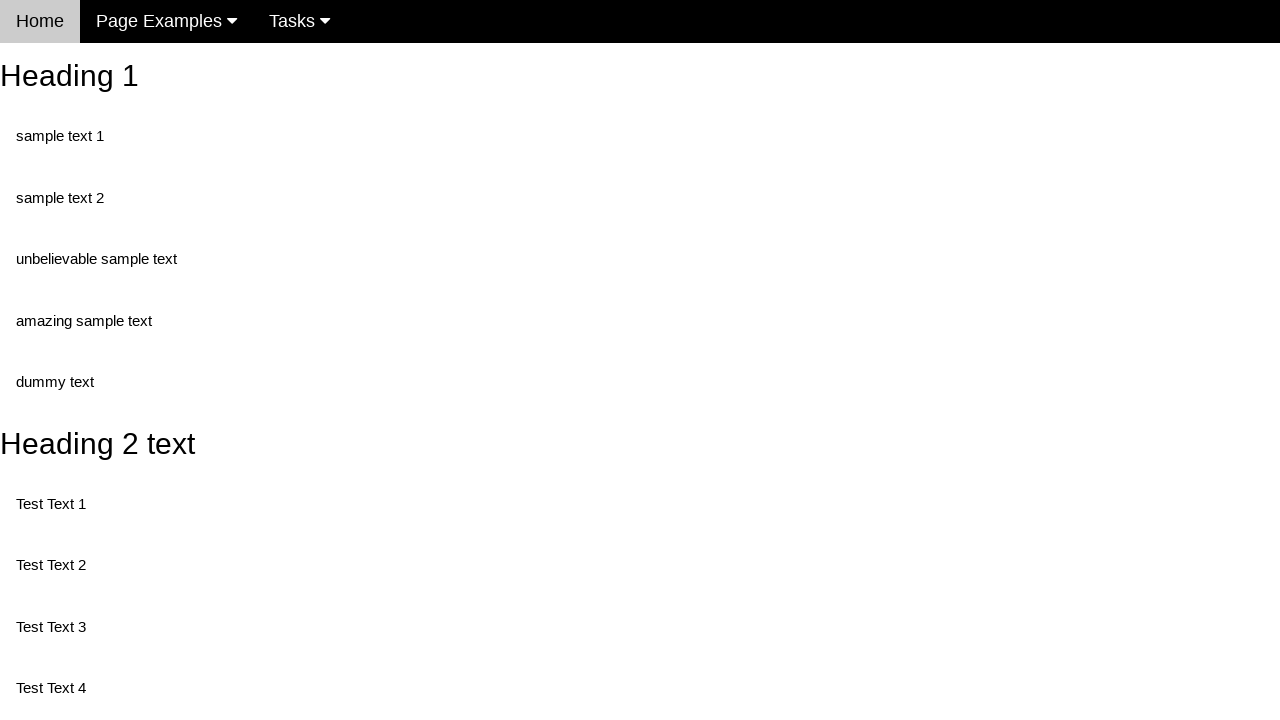

Asserted heading contains expected text 'Heading 1'
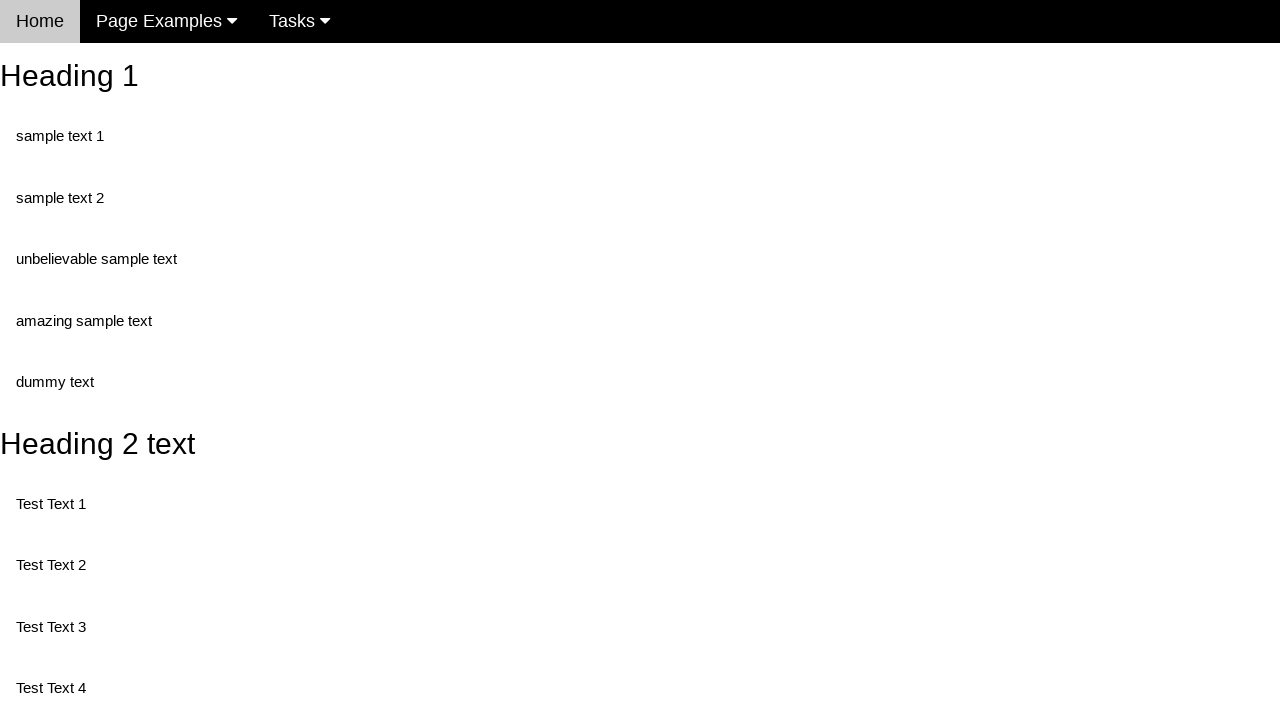

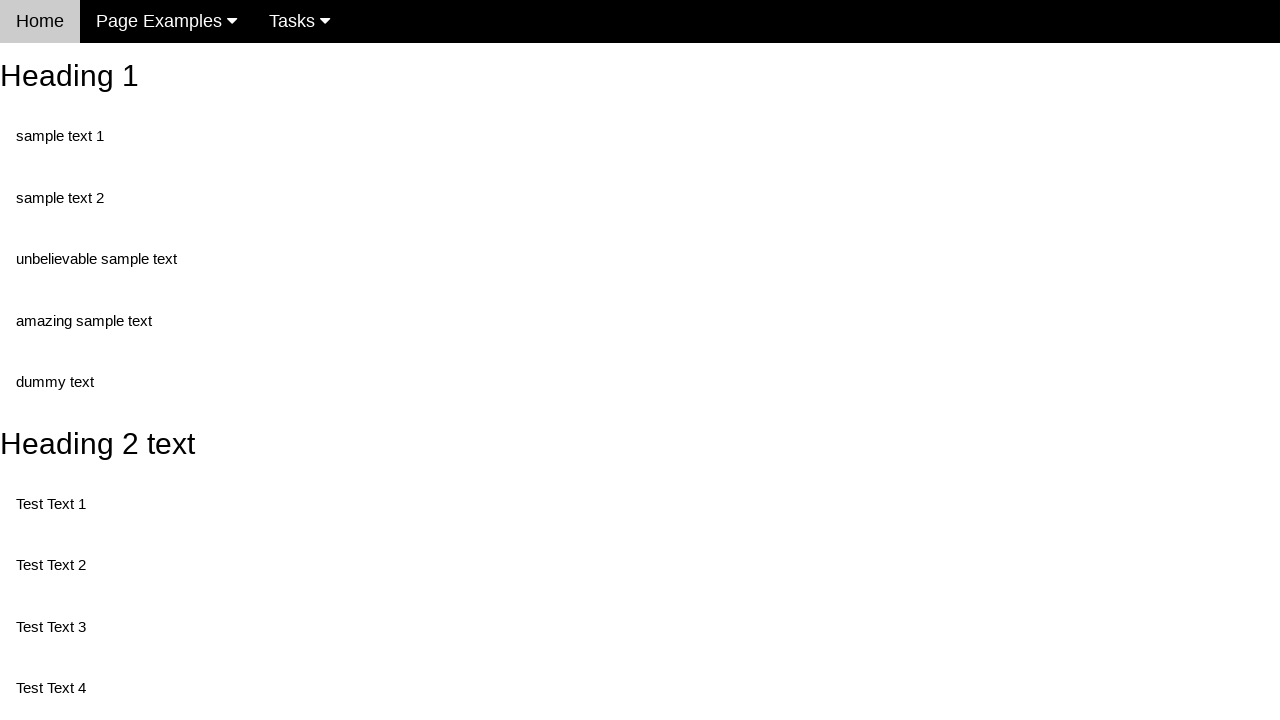